Tests form submission by filling various input fields and verifying that empty required fields are highlighted in red while filled fields are highlighted in green

Starting URL: https://bonigarcia.dev/selenium-webdriver-java/data-types.html

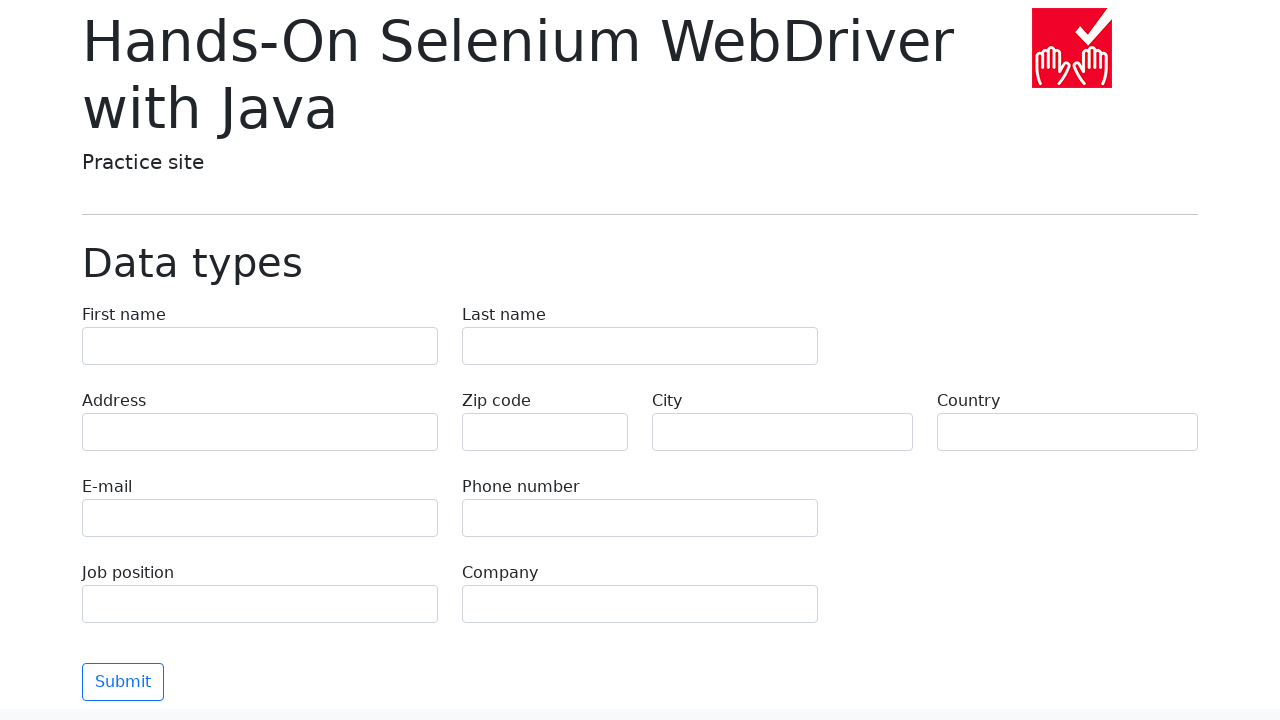

Filled first name field with 'Иван' on input[name='first-name']
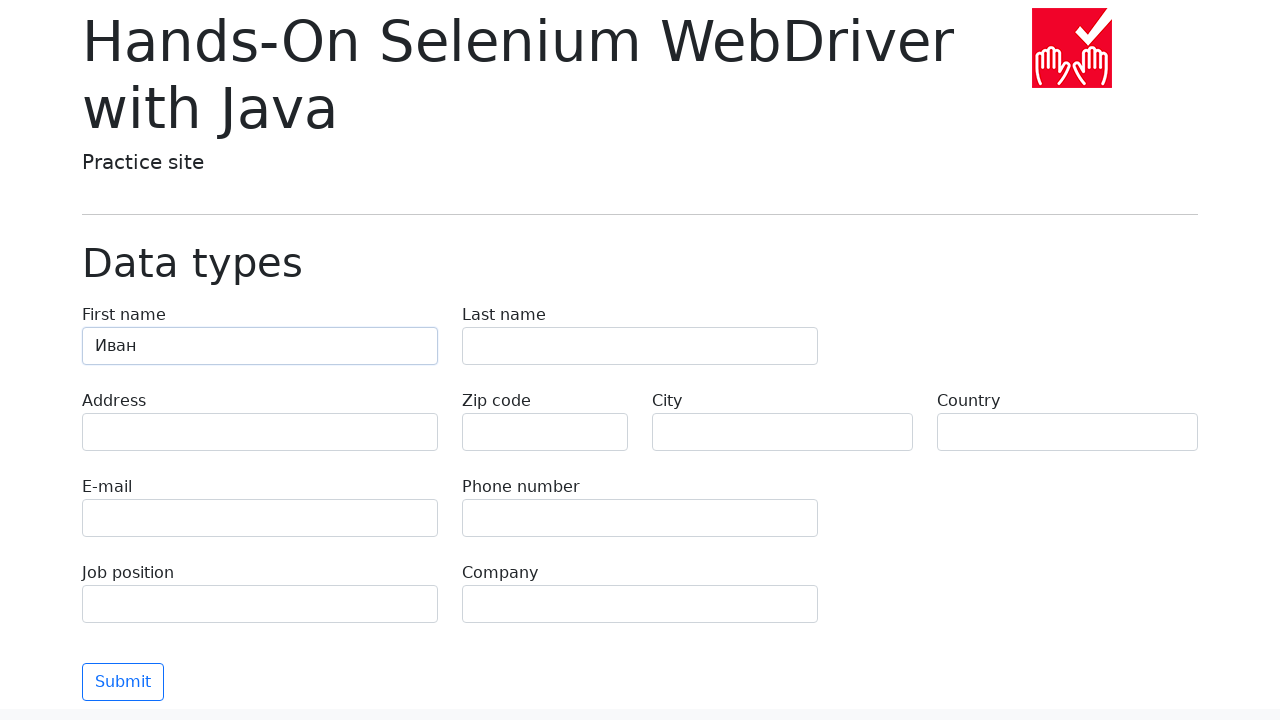

Filled last name field with 'Петров' on input[name='last-name']
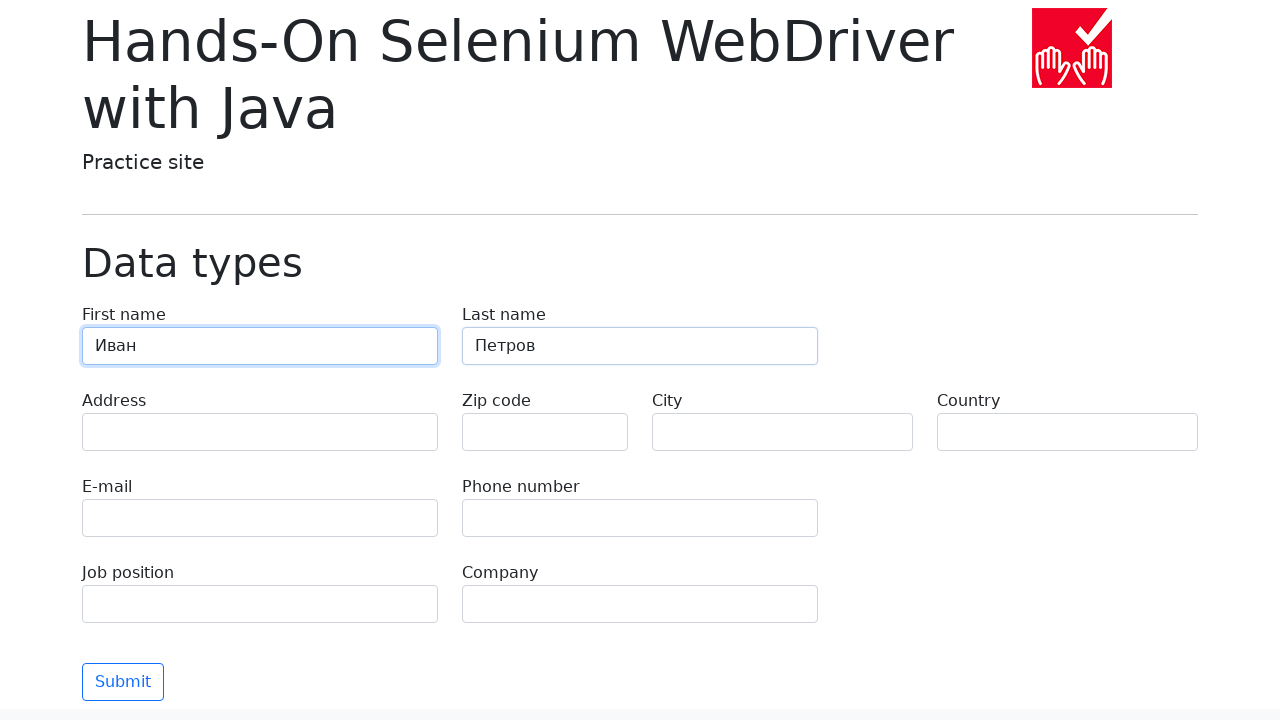

Filled address field with 'Ленина, 55-3' on input[name='address']
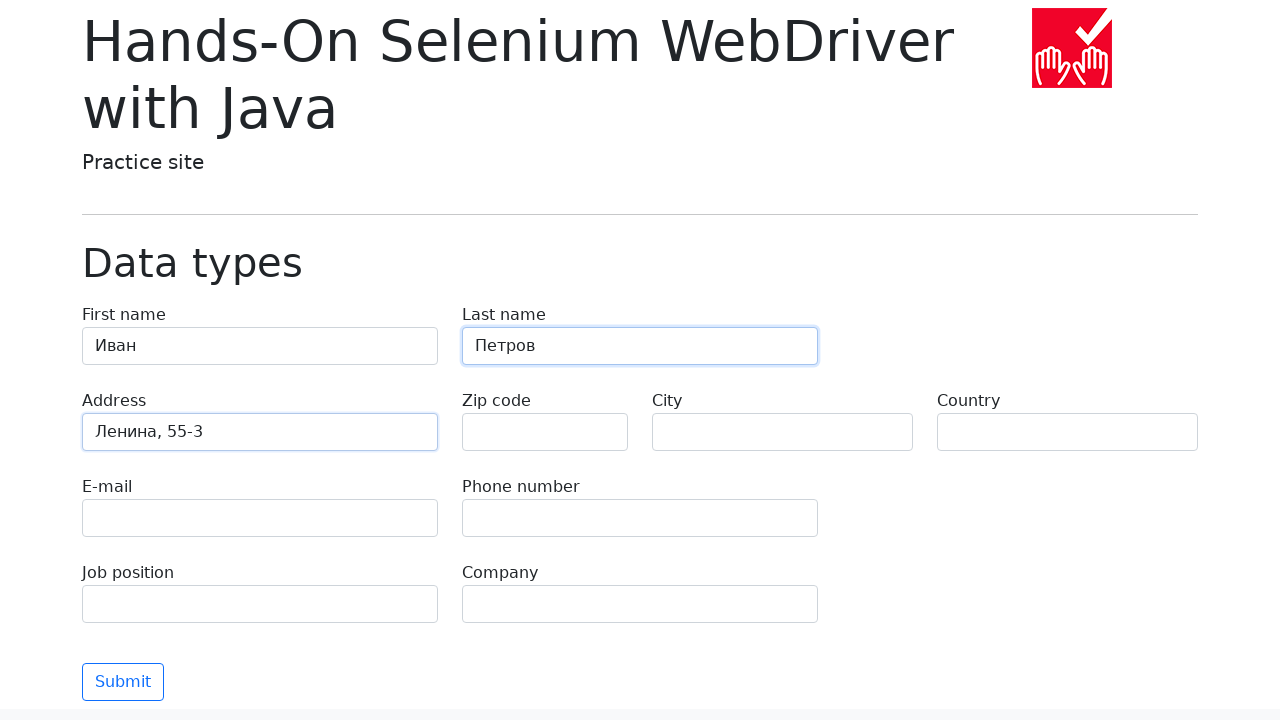

Filled email field with 'test@skypro.com' on input[name='e-mail']
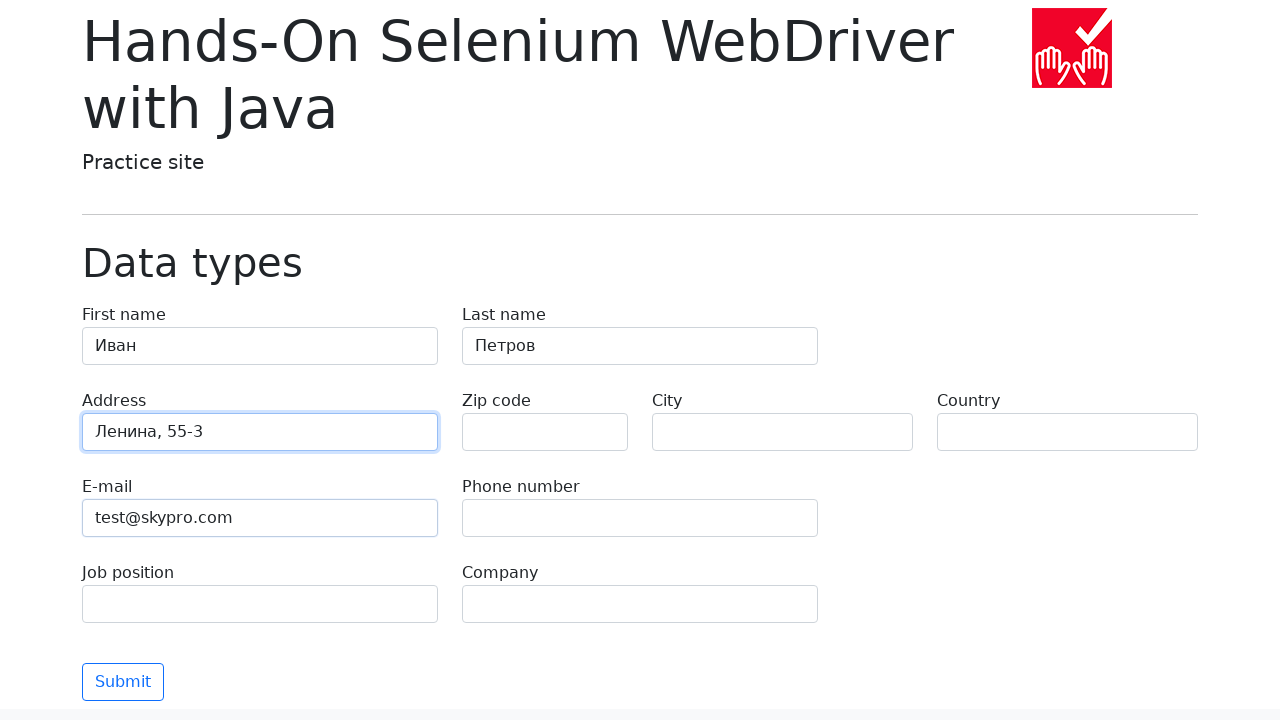

Filled phone field with '+7985899998787' on input[name='phone']
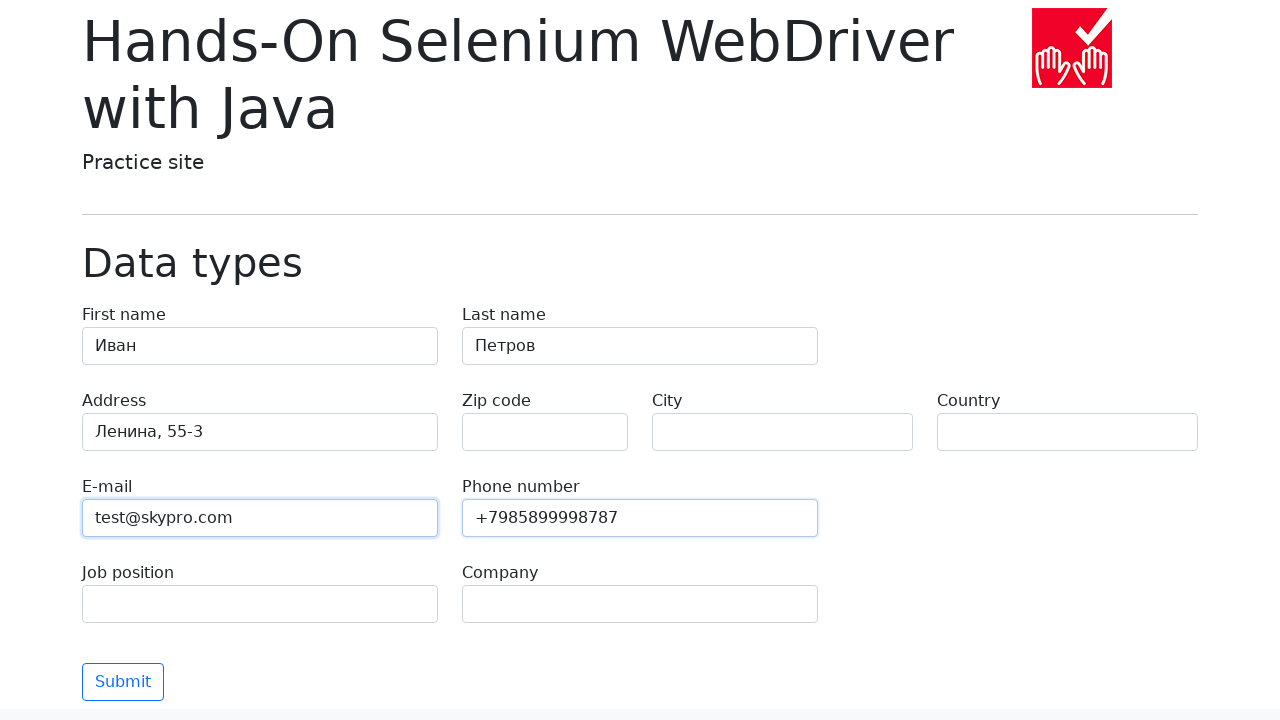

Cleared zip code field (left empty) on input[name='zip-code']
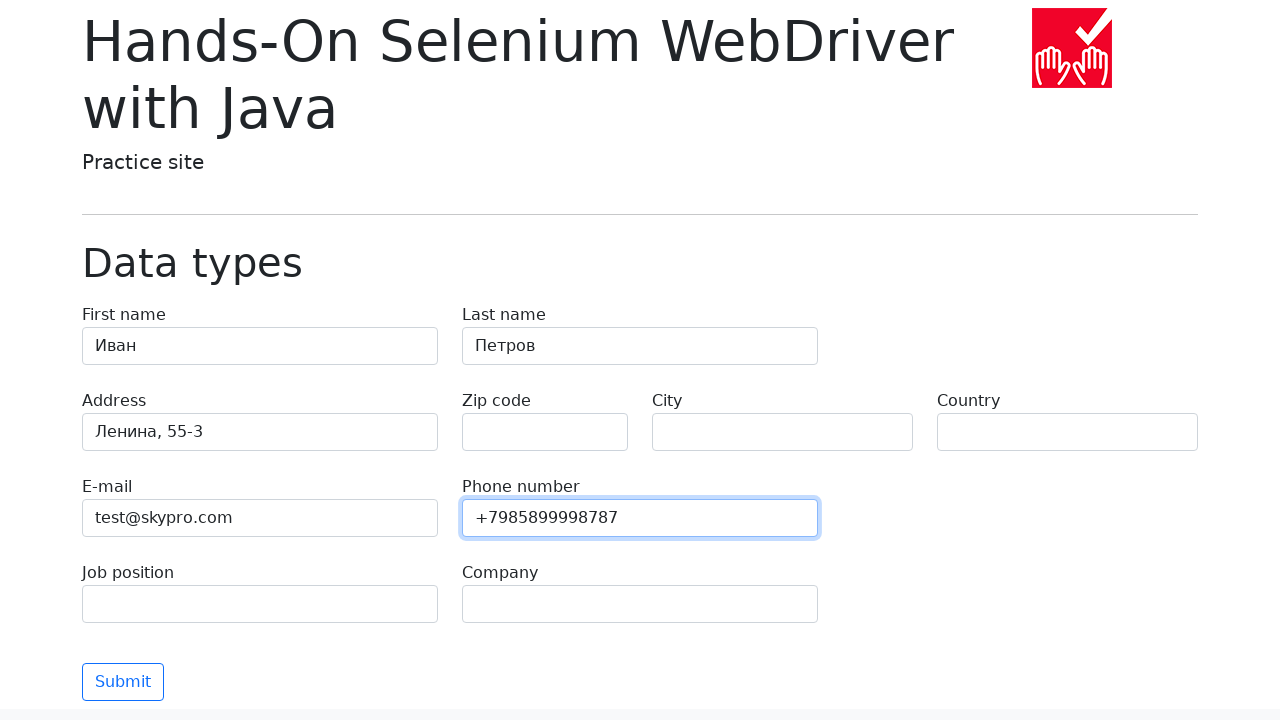

Filled city field with 'Москва' on input[name='city']
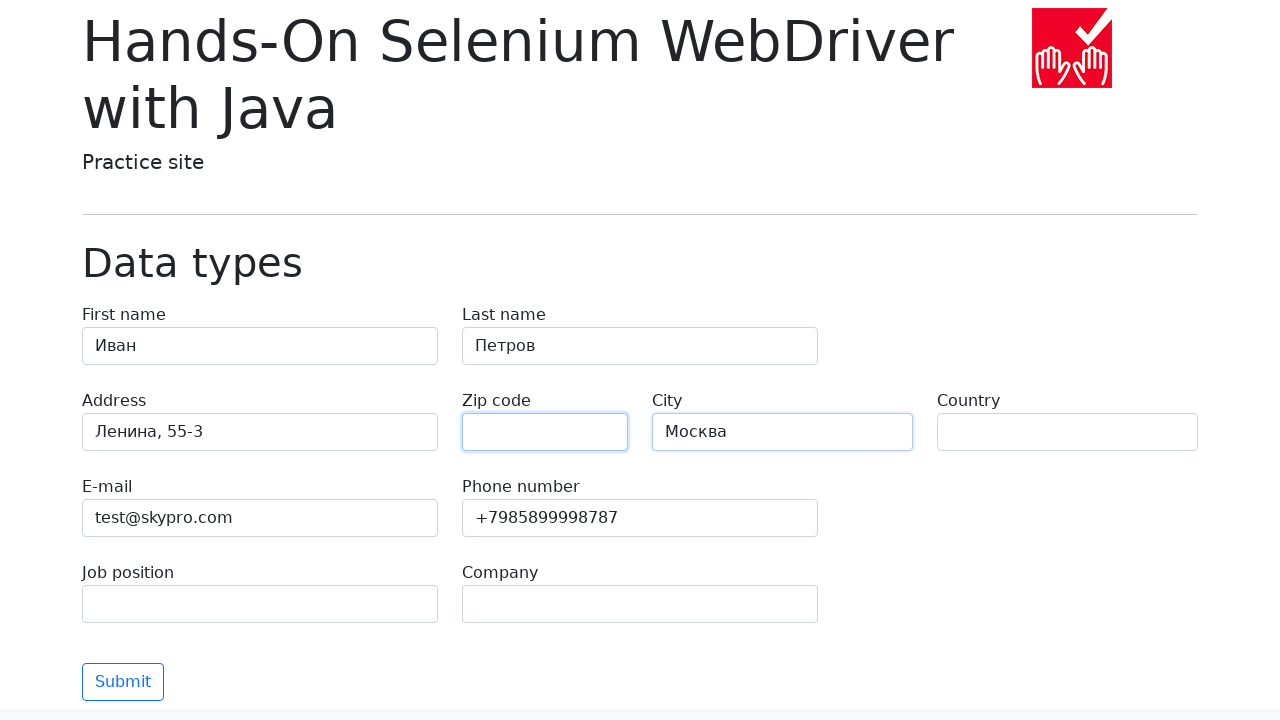

Filled country field with 'Россия' on input[name='country']
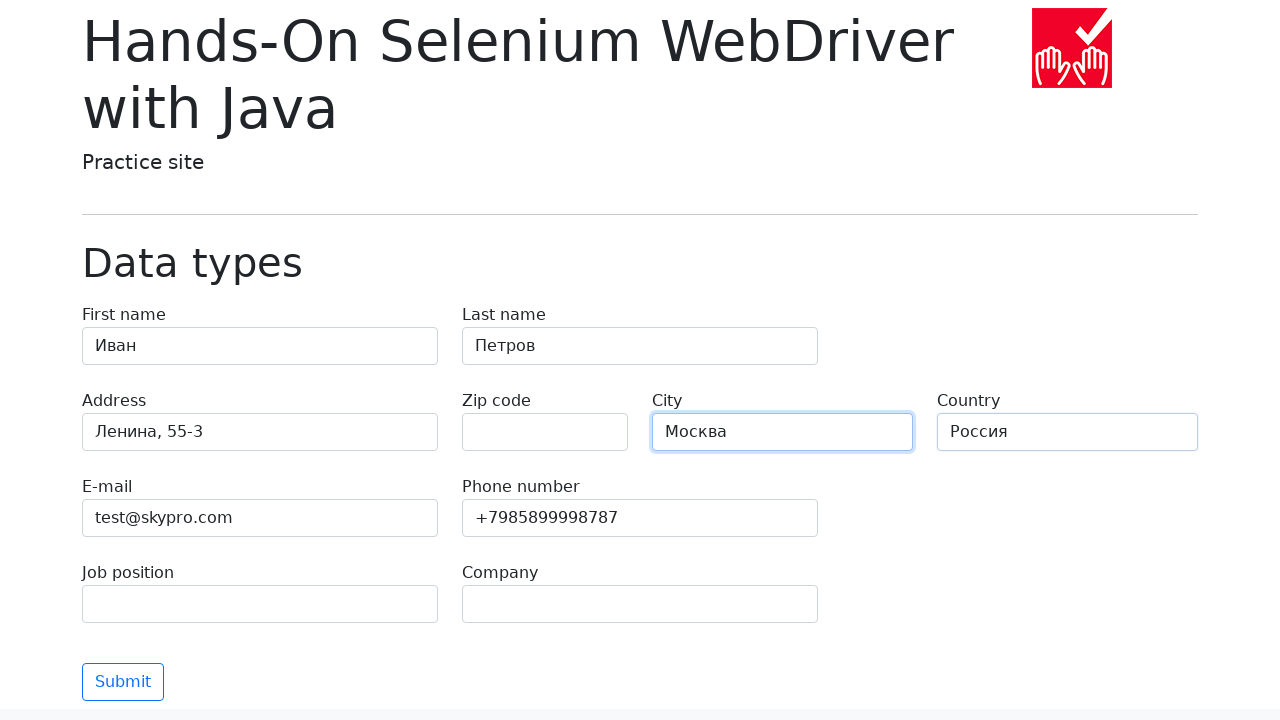

Filled job position field with 'QA' on input[name='job-position']
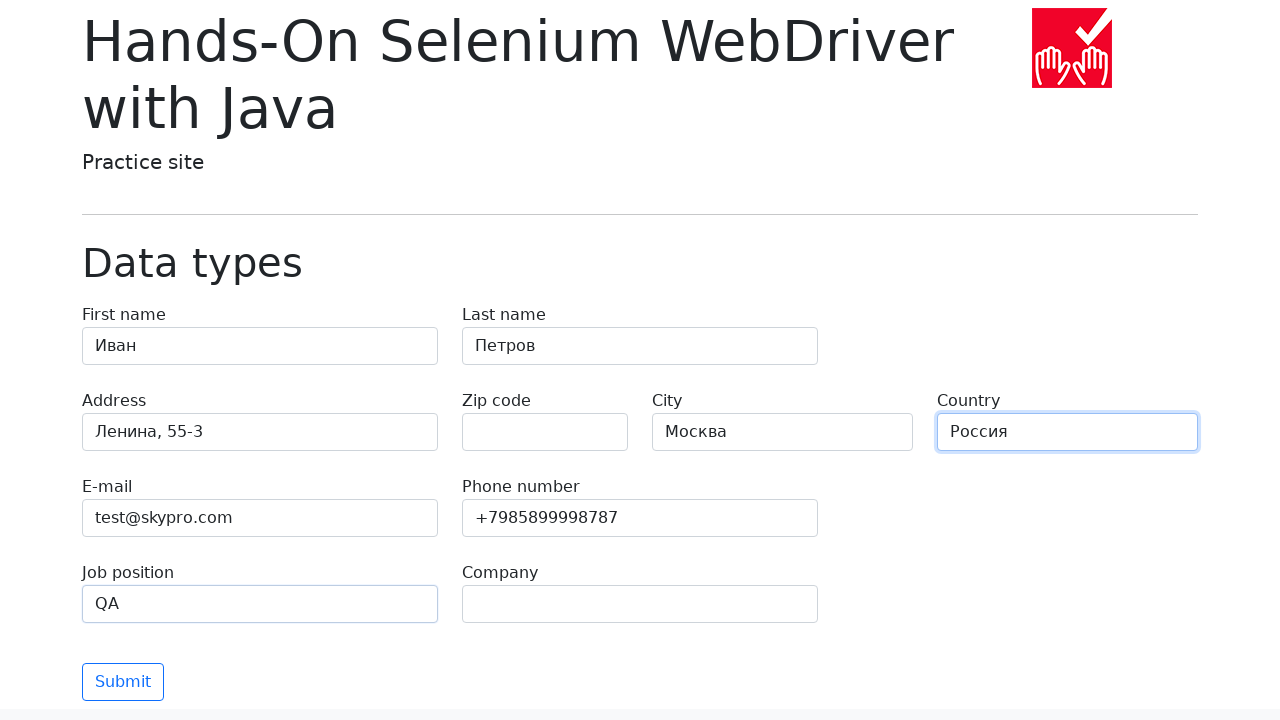

Filled company field with 'SkyPro' on input[name='company']
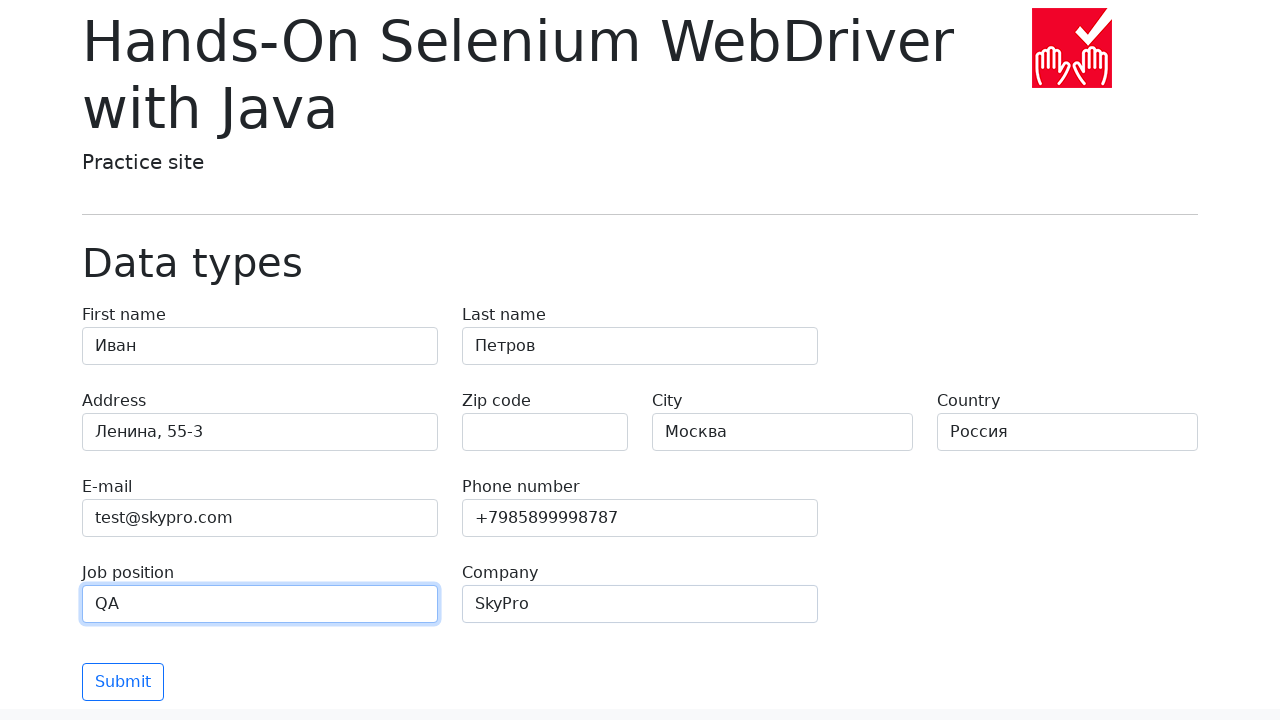

Clicked form submit button at (123, 682) on button[type="submit"]
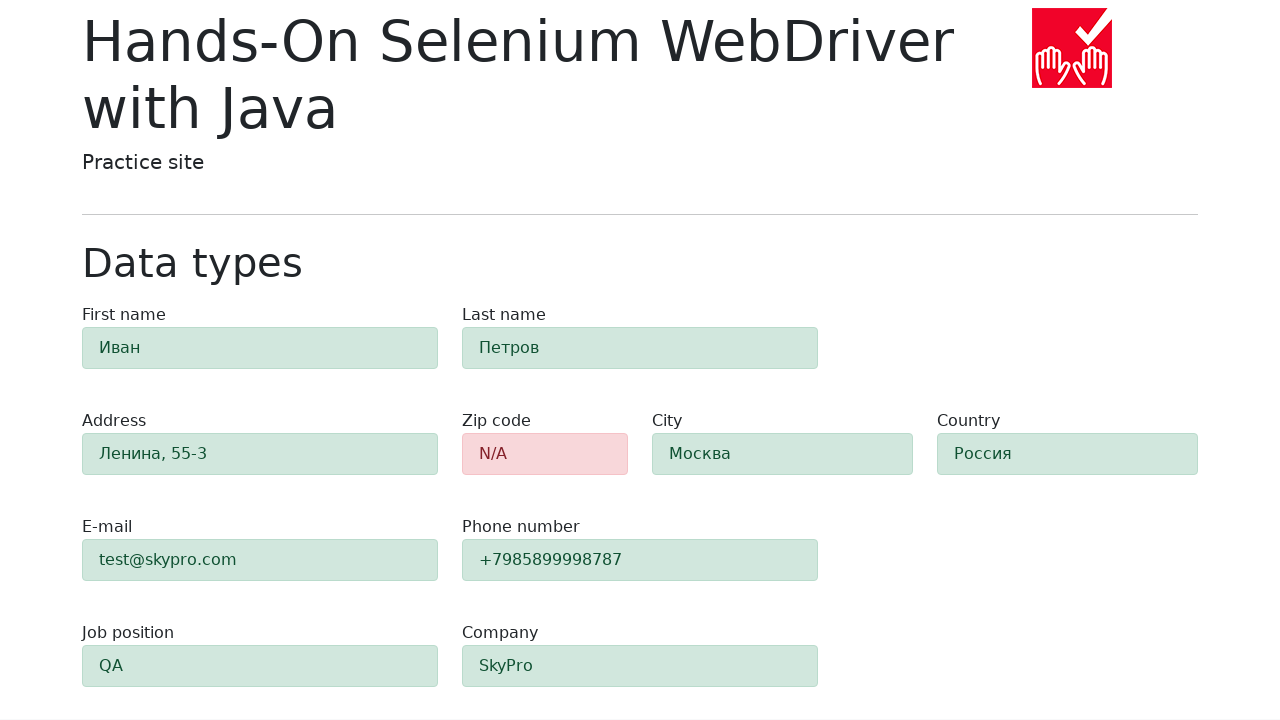

Waited for form validation to complete (1000ms)
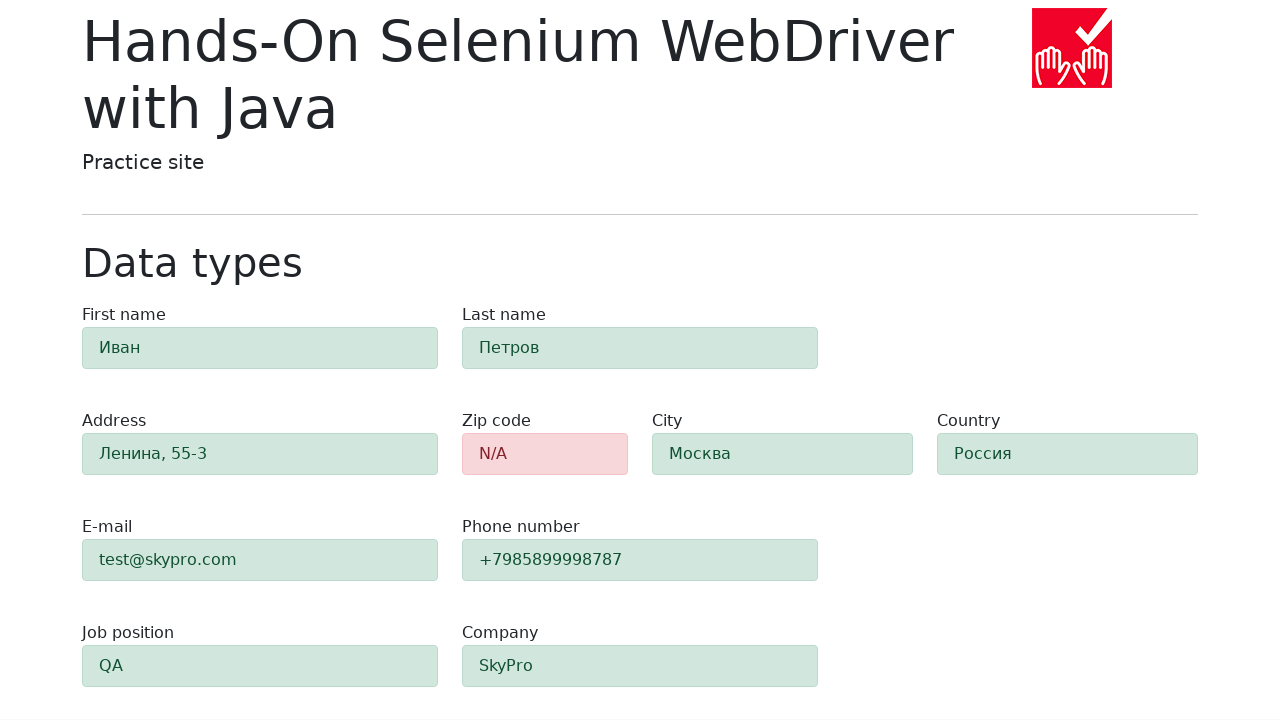

Verified zip code field has red error background (rgb(248, 215, 218))
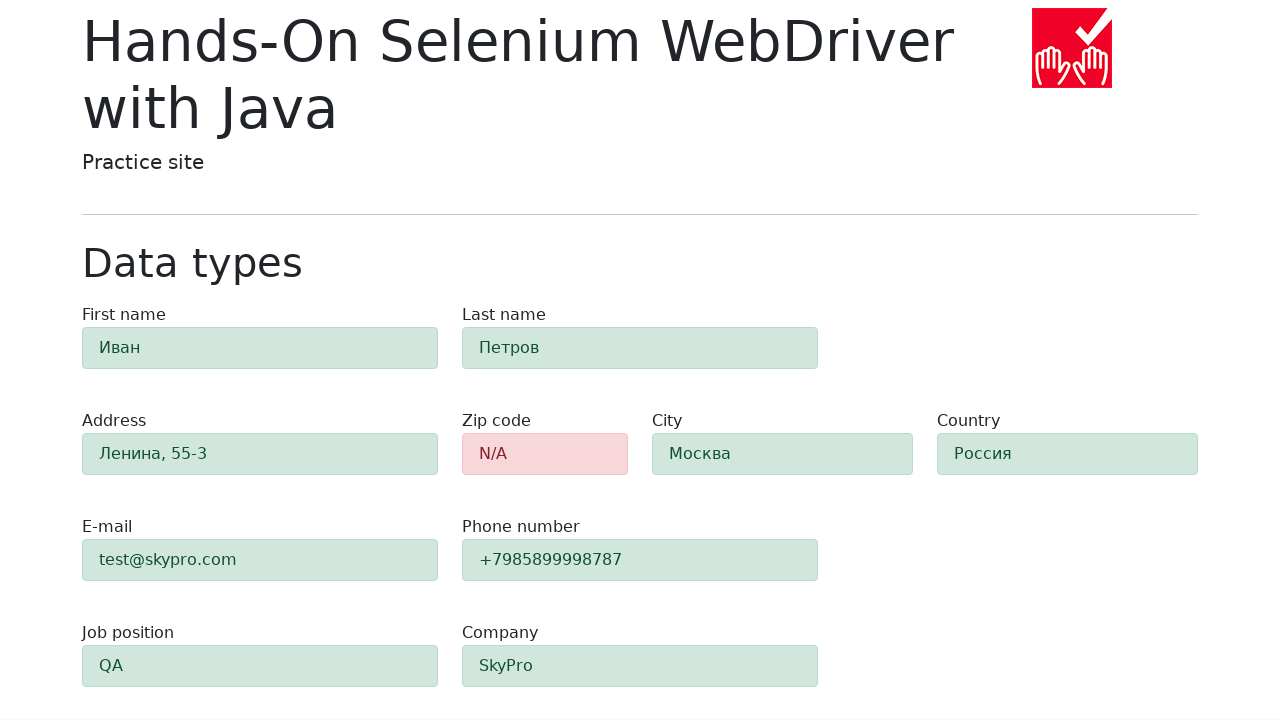

Verified first-name field has green success background (rgb(209, 231, 221))
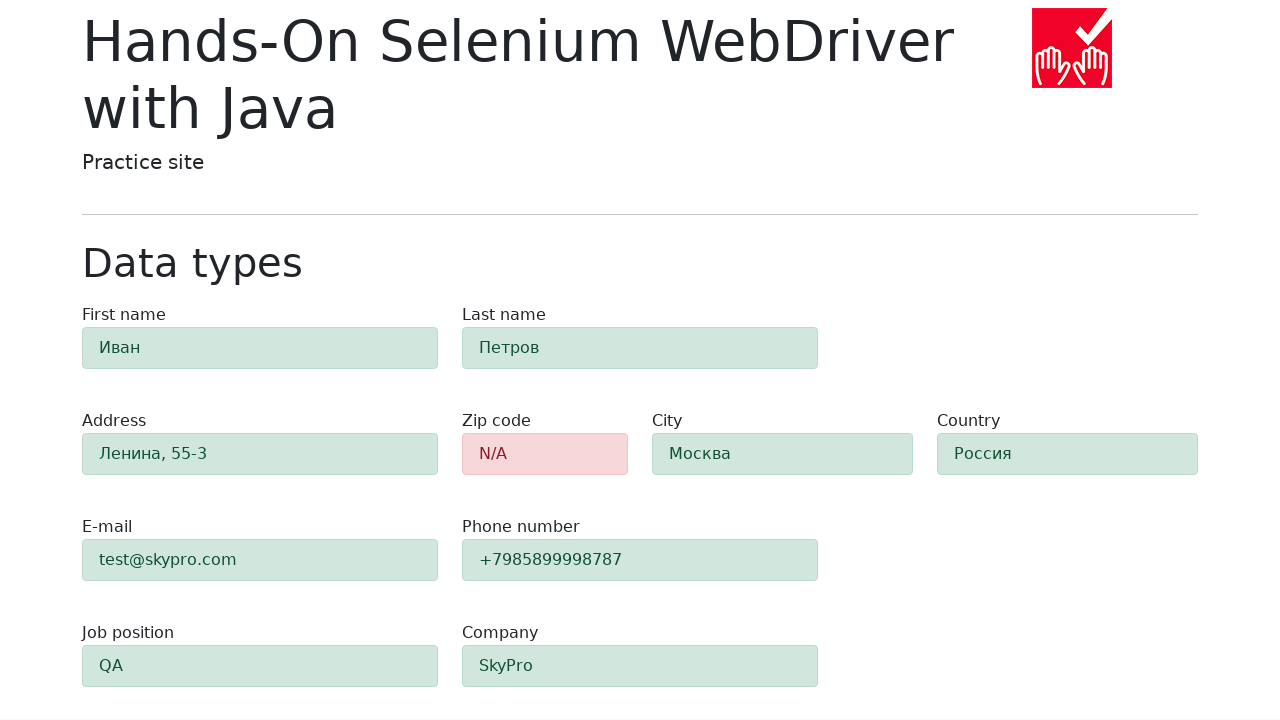

Verified last-name field has green success background (rgb(209, 231, 221))
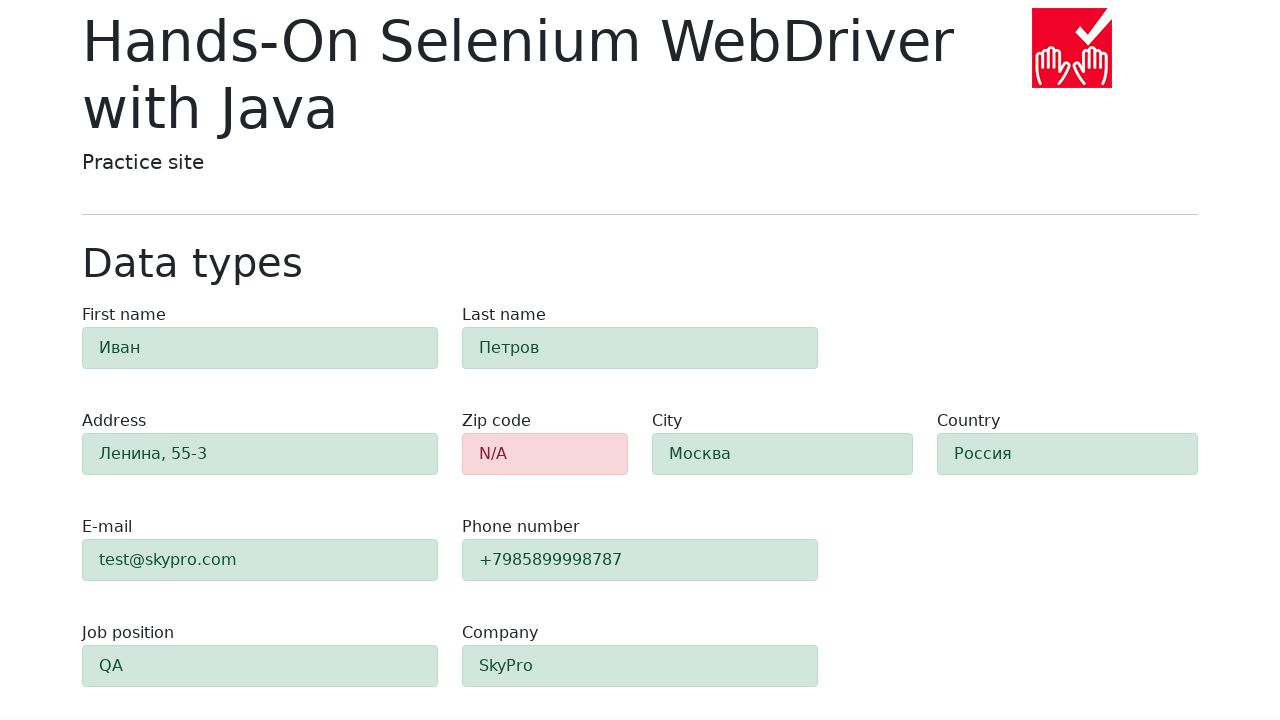

Verified address field has green success background (rgb(209, 231, 221))
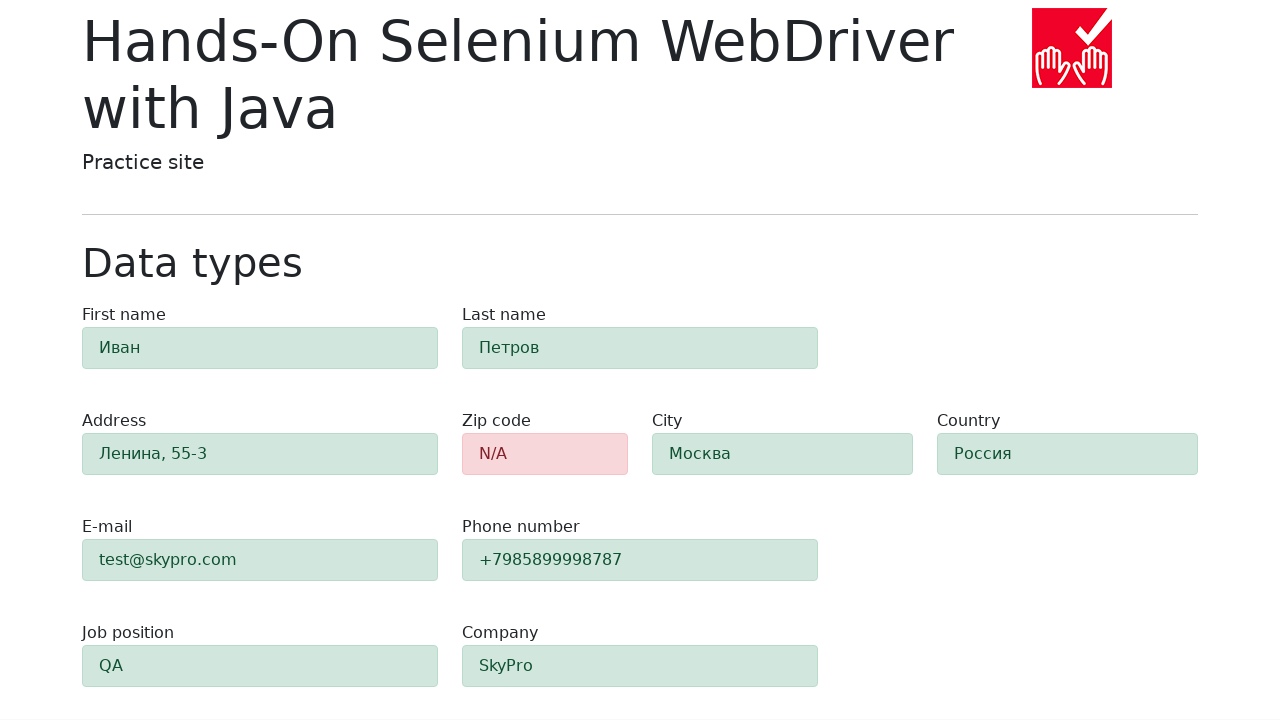

Verified e-mail field has green success background (rgb(209, 231, 221))
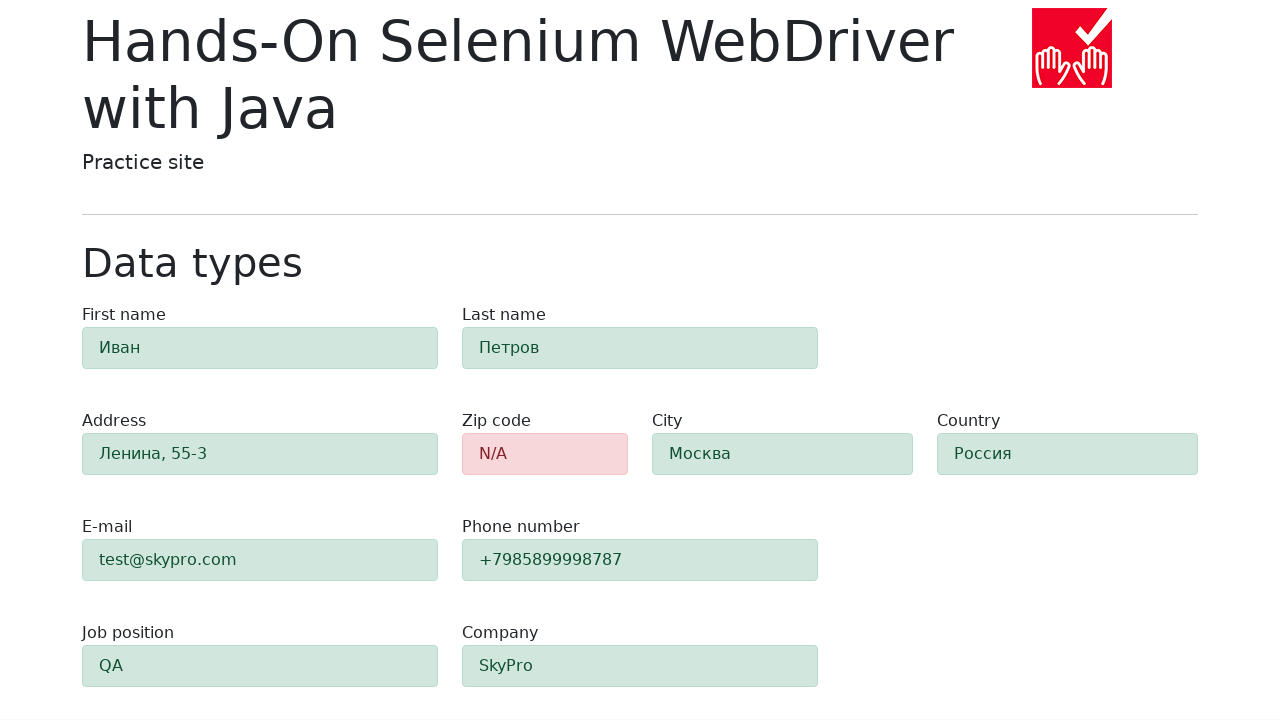

Verified phone field has green success background (rgb(209, 231, 221))
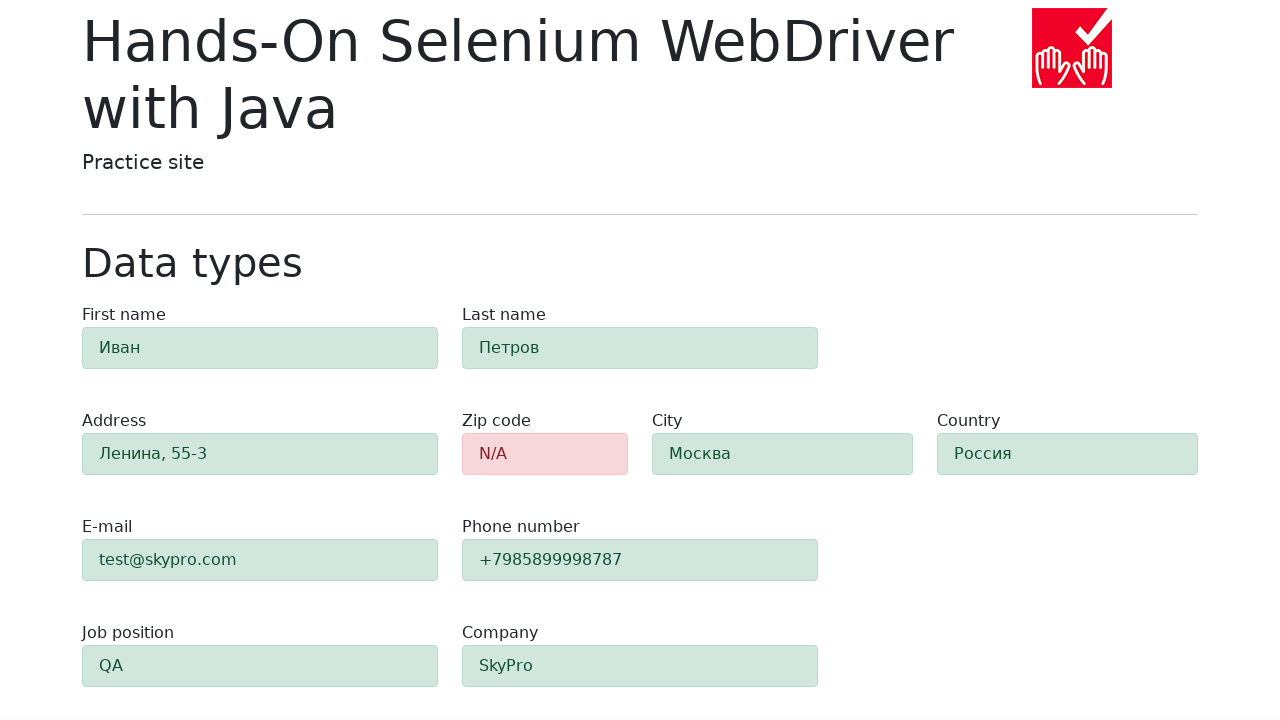

Verified city field has green success background (rgb(209, 231, 221))
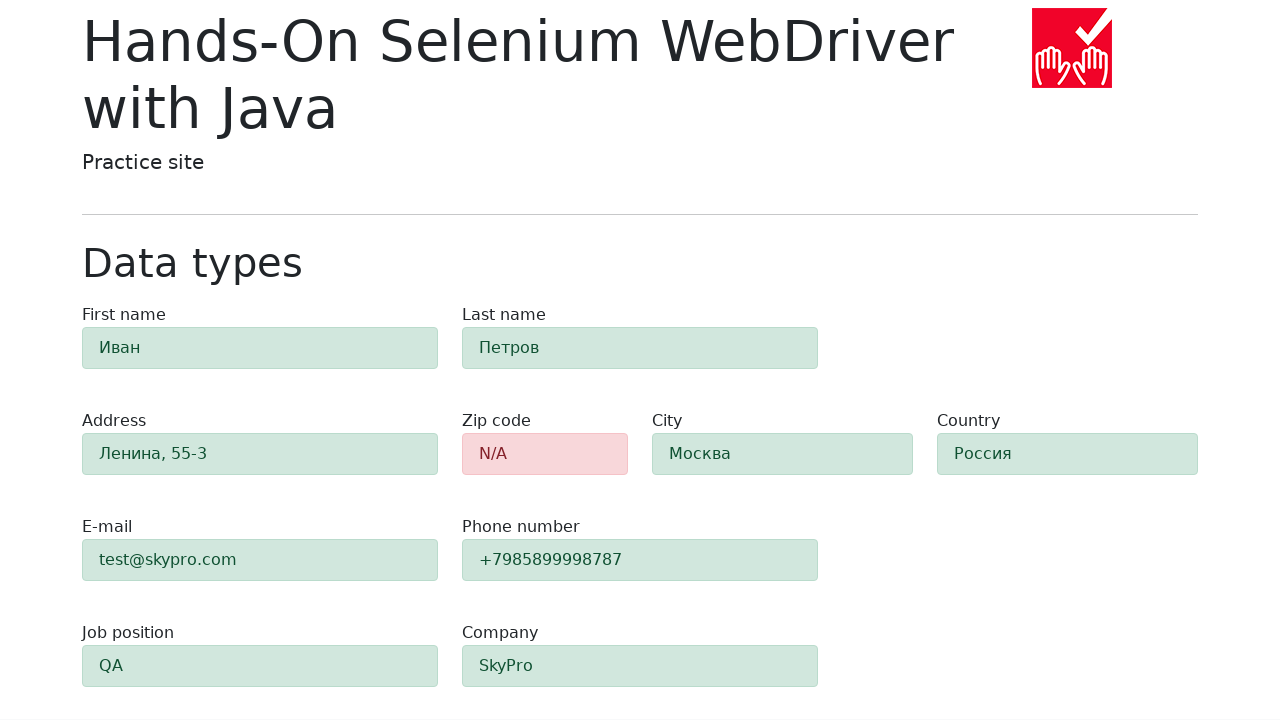

Verified country field has green success background (rgb(209, 231, 221))
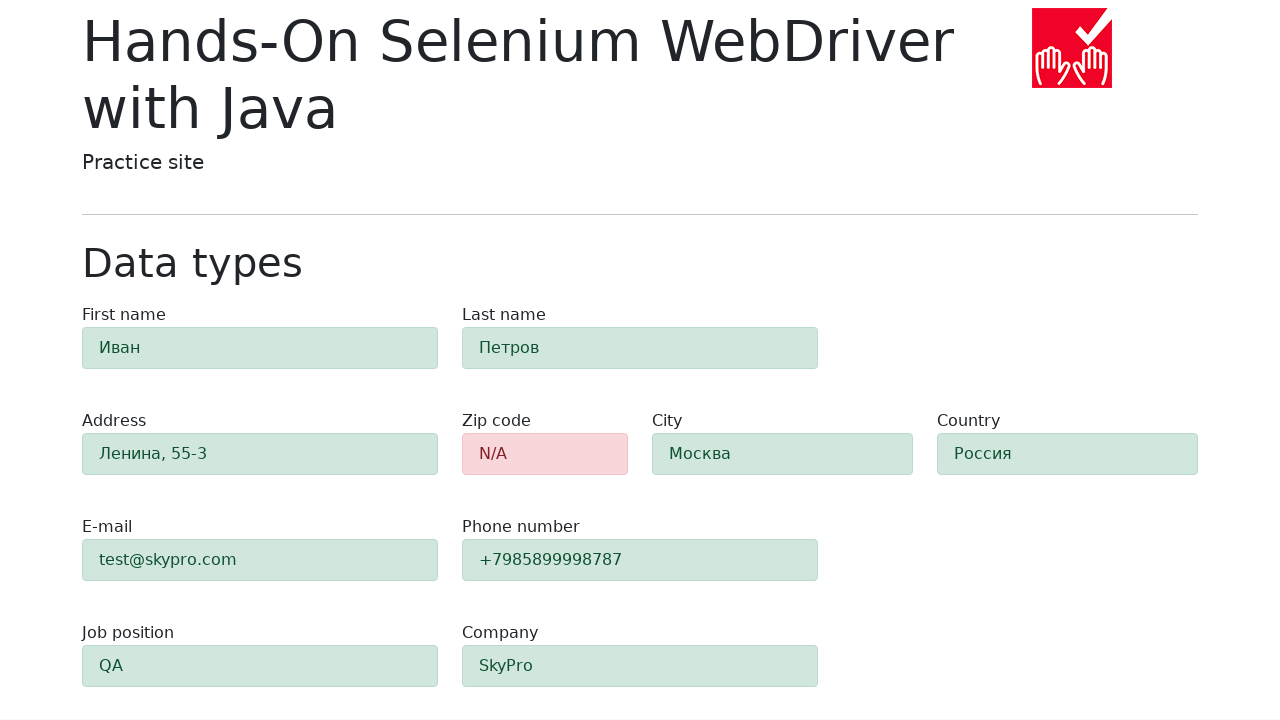

Verified job-position field has green success background (rgb(209, 231, 221))
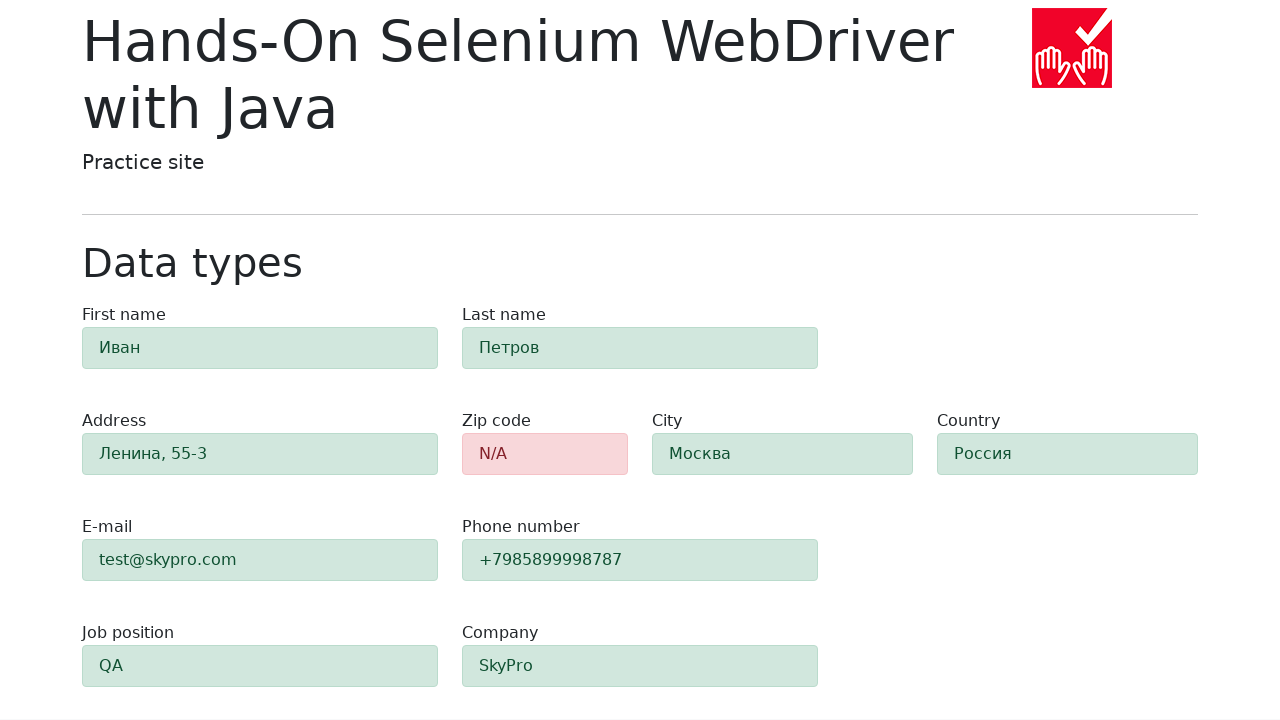

Verified company field has green success background (rgb(209, 231, 221))
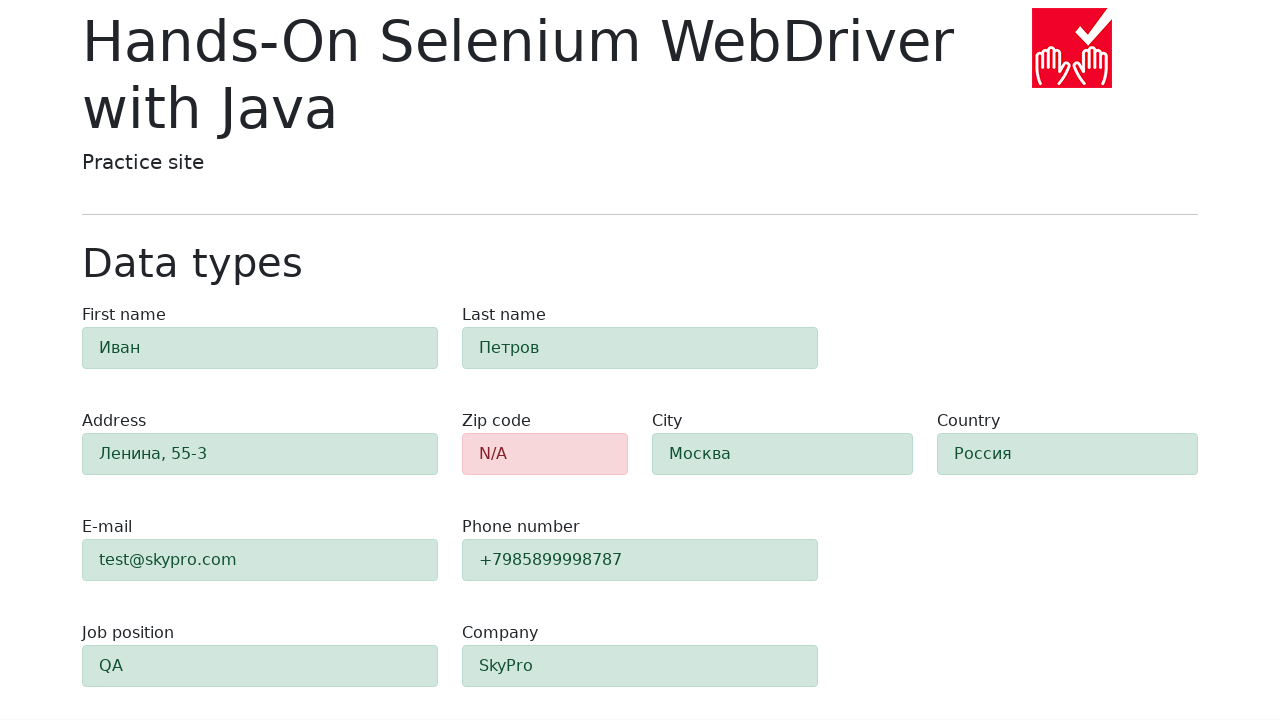

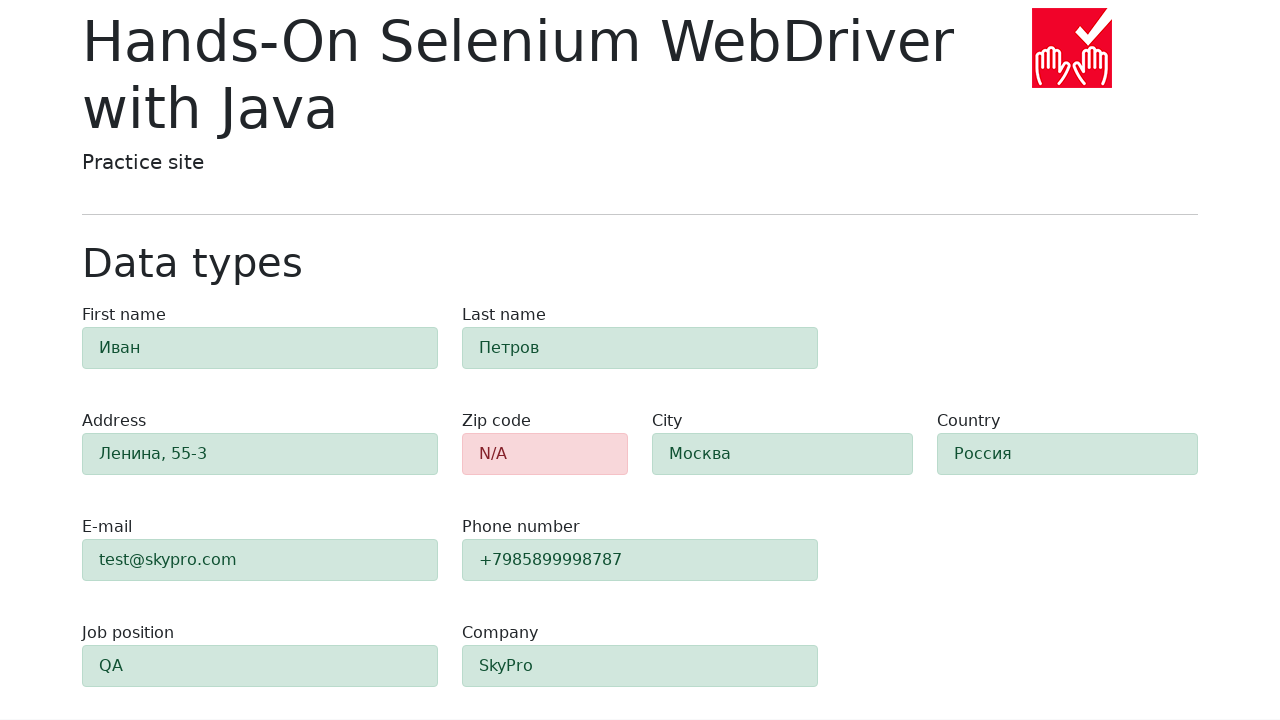